Tests autosuggest dropdown functionality by typing "ind" into the autosuggest field and selecting "India" from the dropdown suggestions that appear.

Starting URL: http://rahulshettyacademy.com/dropdownsPractise/

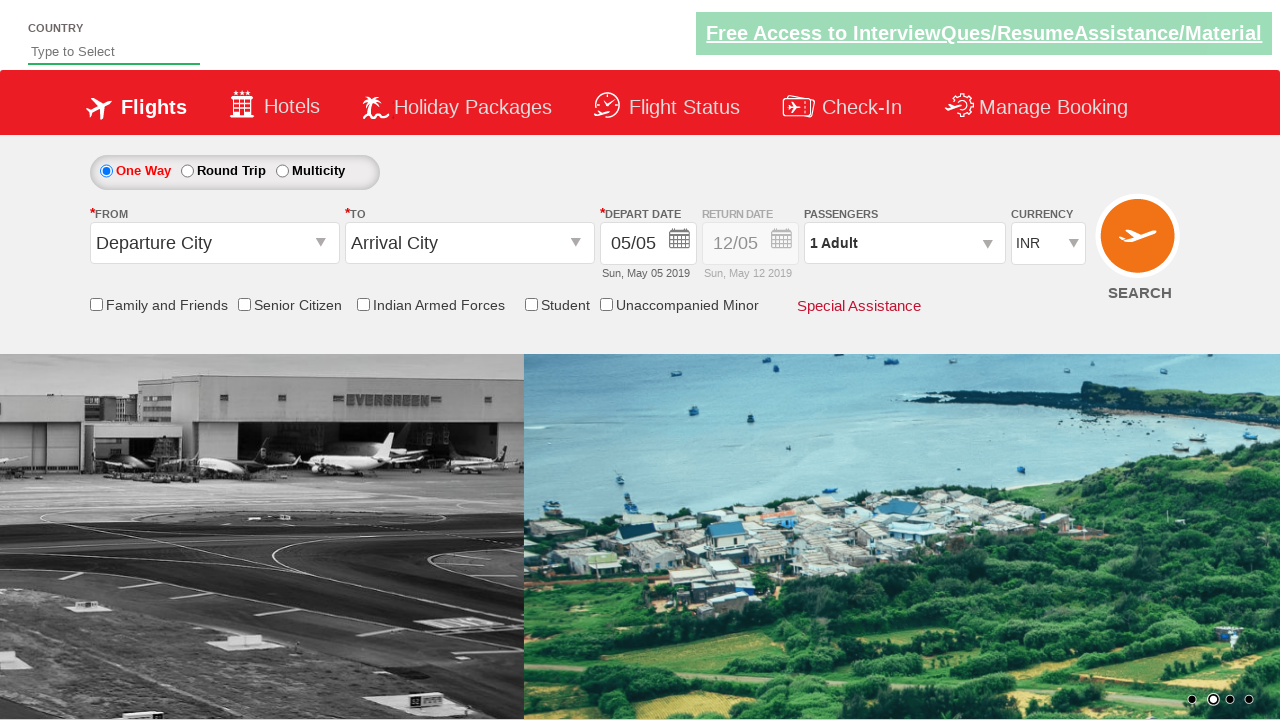

Typed 'ind' into the autosuggest field on #autosuggest
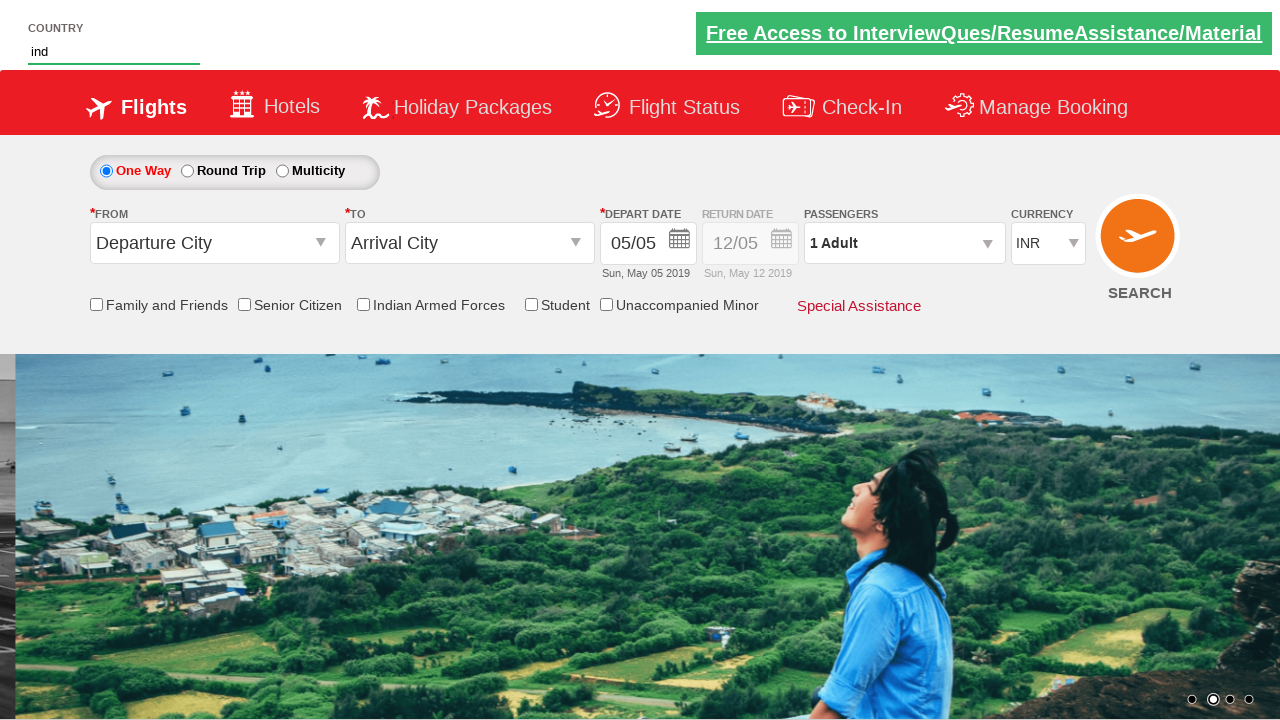

Dropdown suggestions appeared
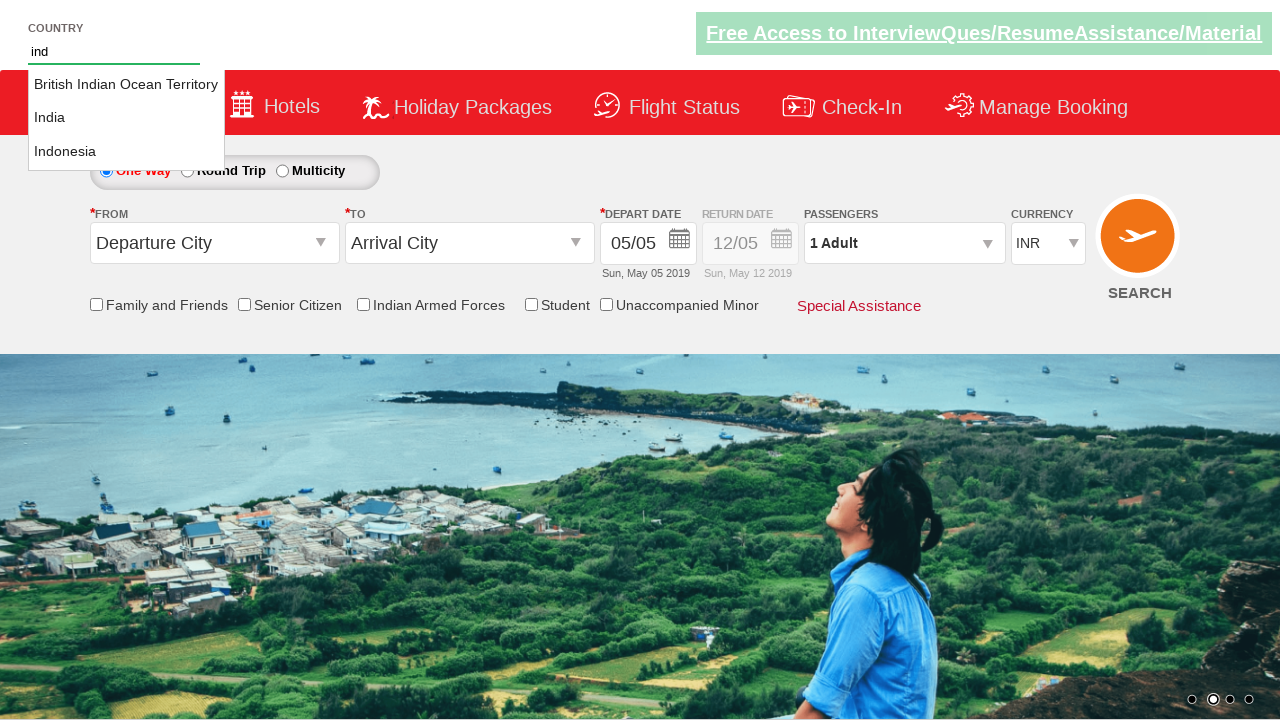

Retrieved all suggestion options from dropdown
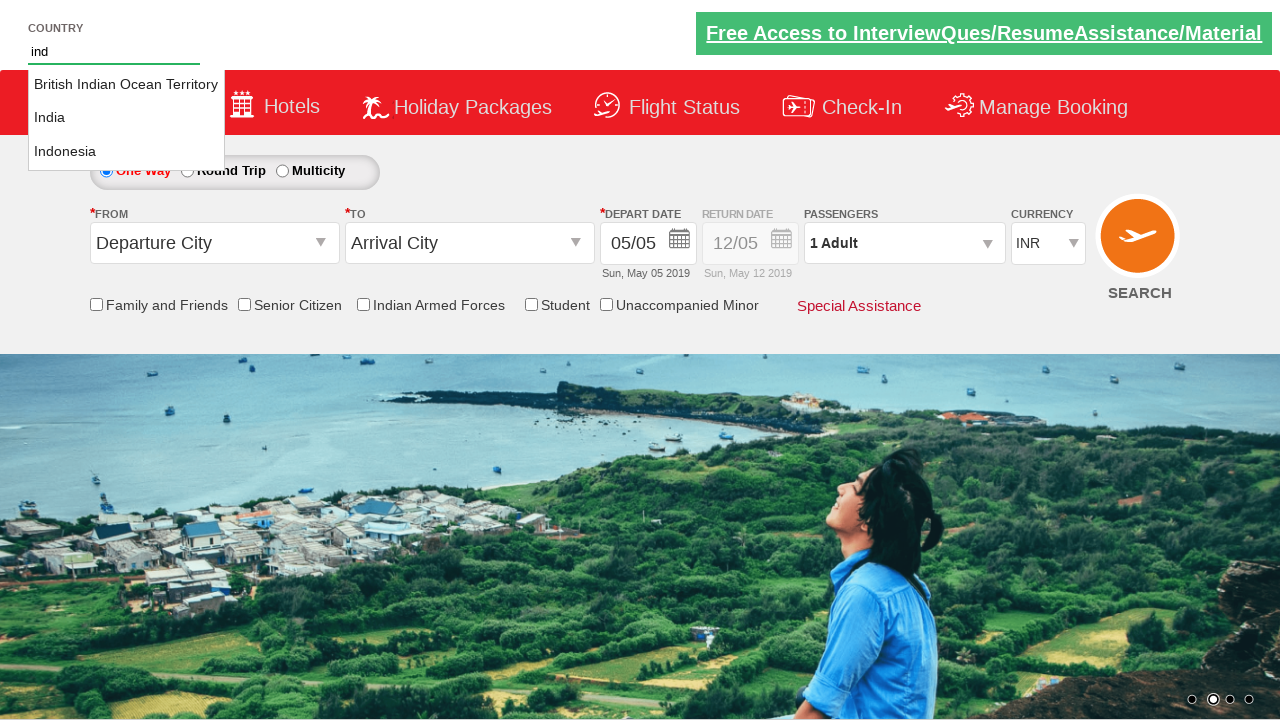

Selected 'India' from the dropdown suggestions at (126, 118) on li.ui-menu-item a >> nth=1
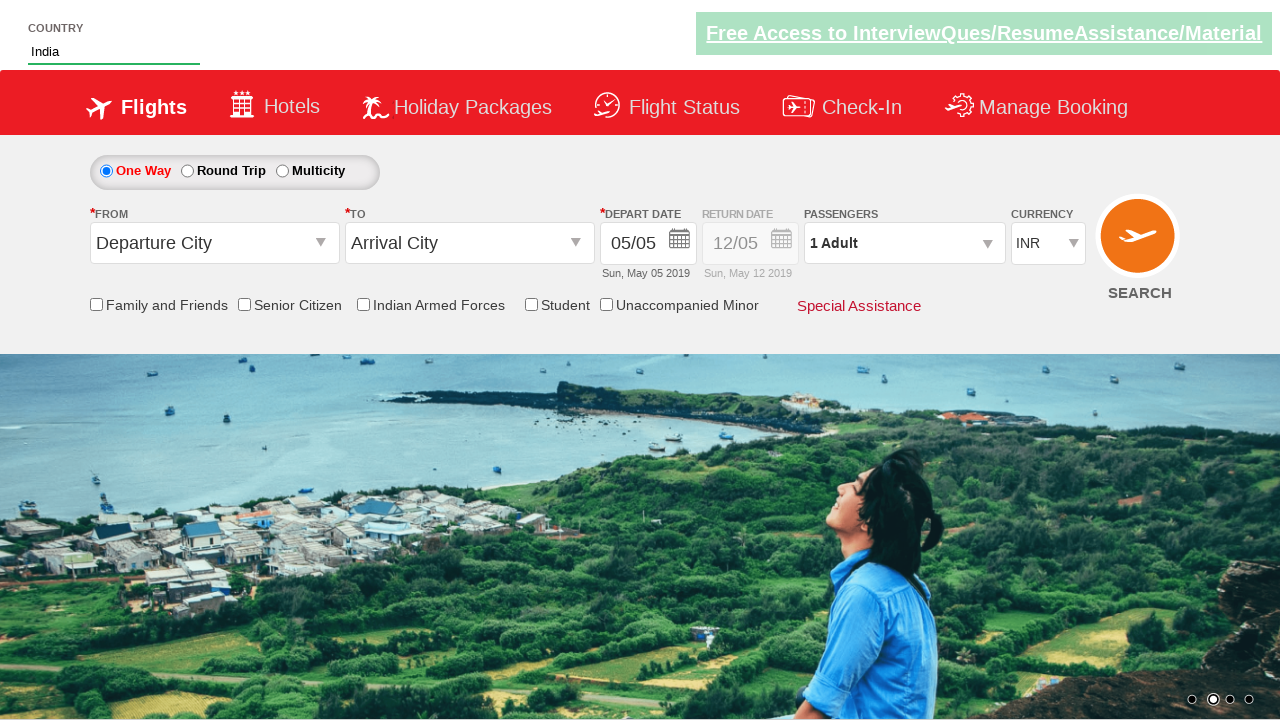

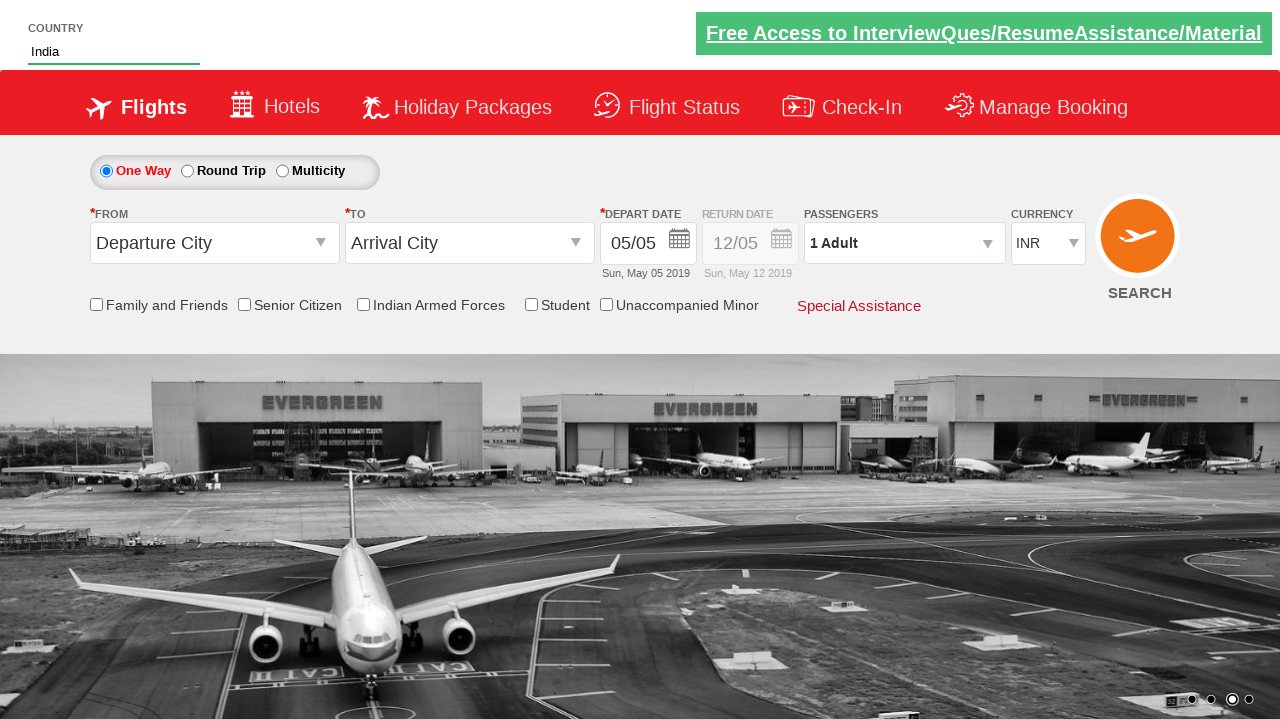